Navigates to Python 2.7.12 download page and clicks on the Windows x86-64 MSI installer download link to test file download functionality

Starting URL: https://www.python.org/downloads/release/python-2712/

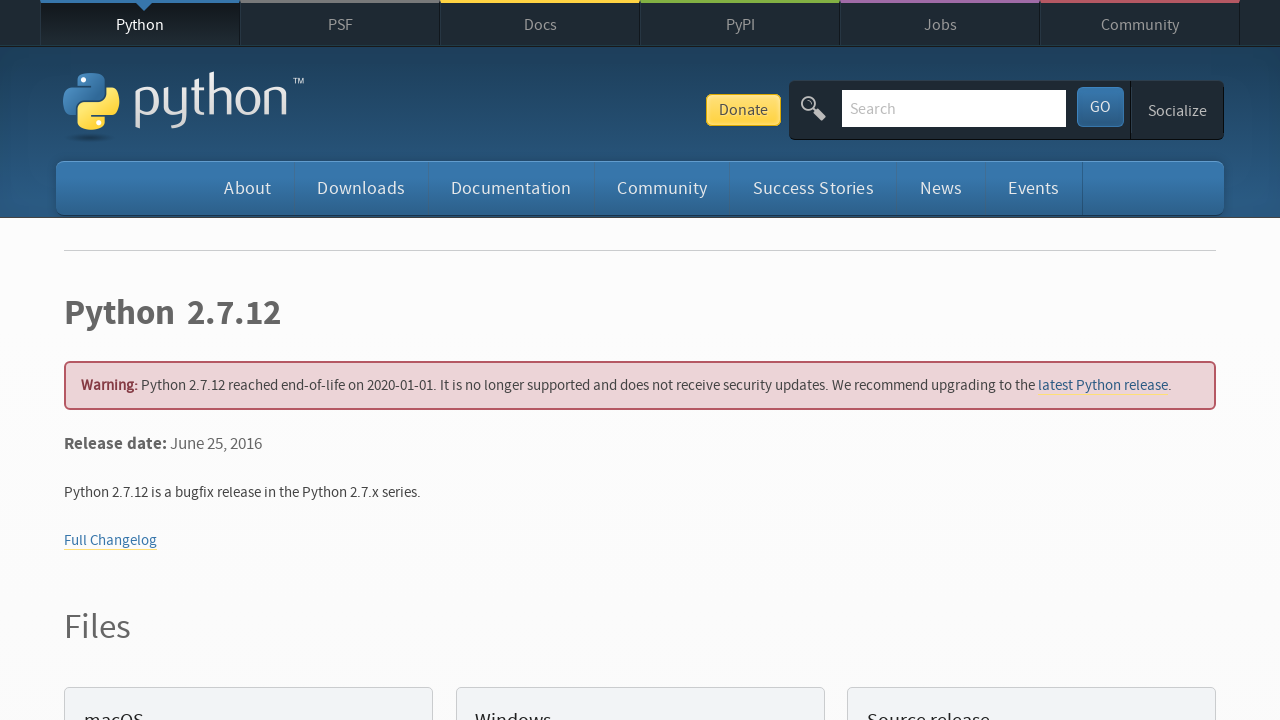

Navigated to Python 2.7.12 download page
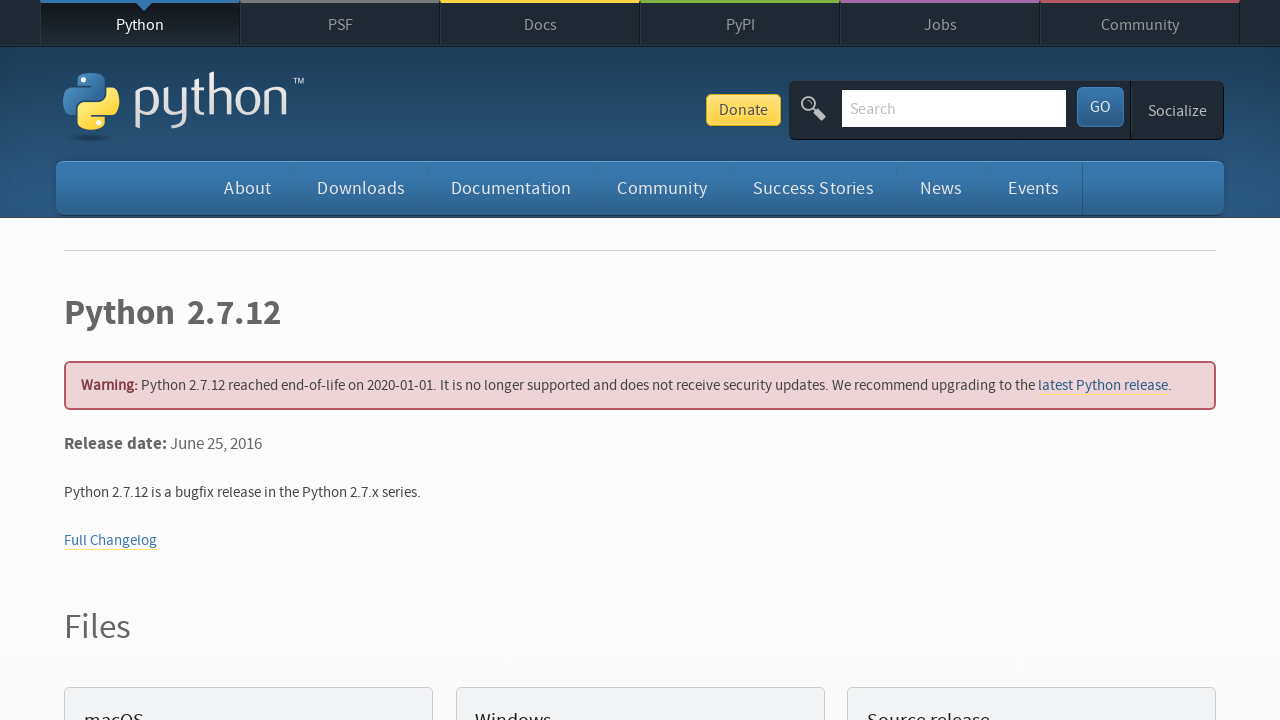

Clicked on Windows x86-64 MSI installer download link at (162, 360) on a:has-text('Windows x86-64 MSI installer')
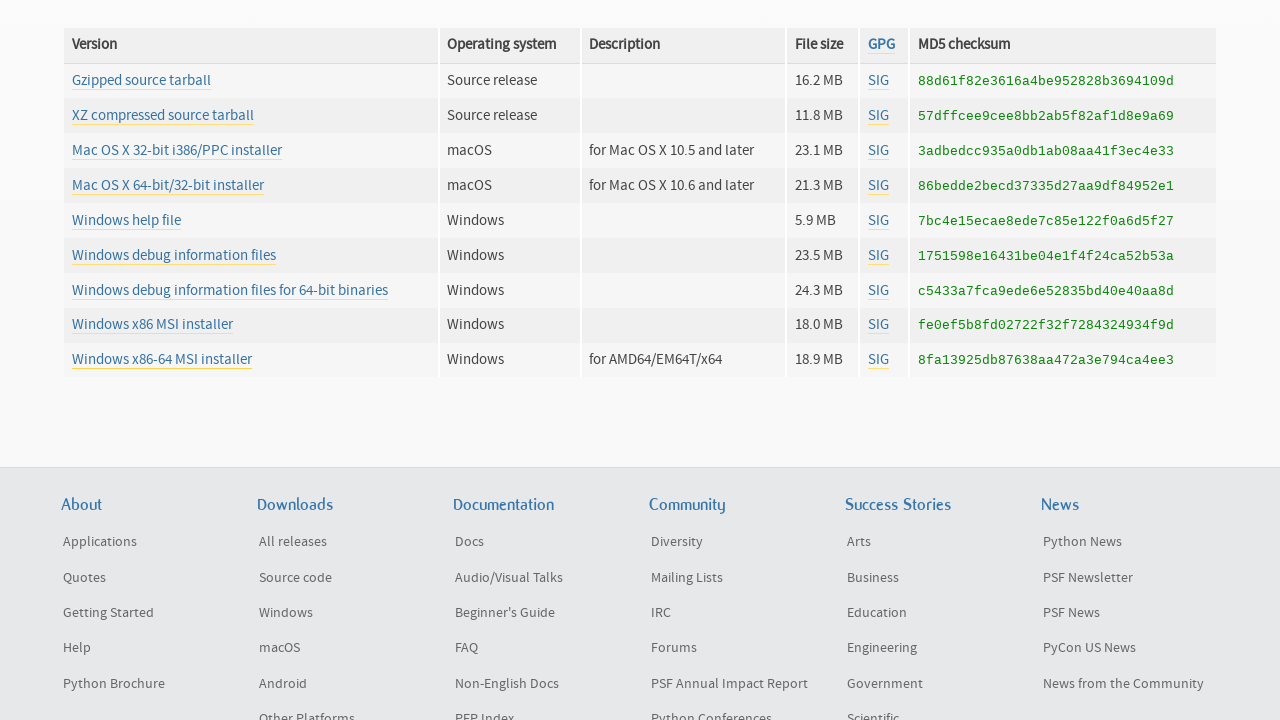

Waited for file download to start
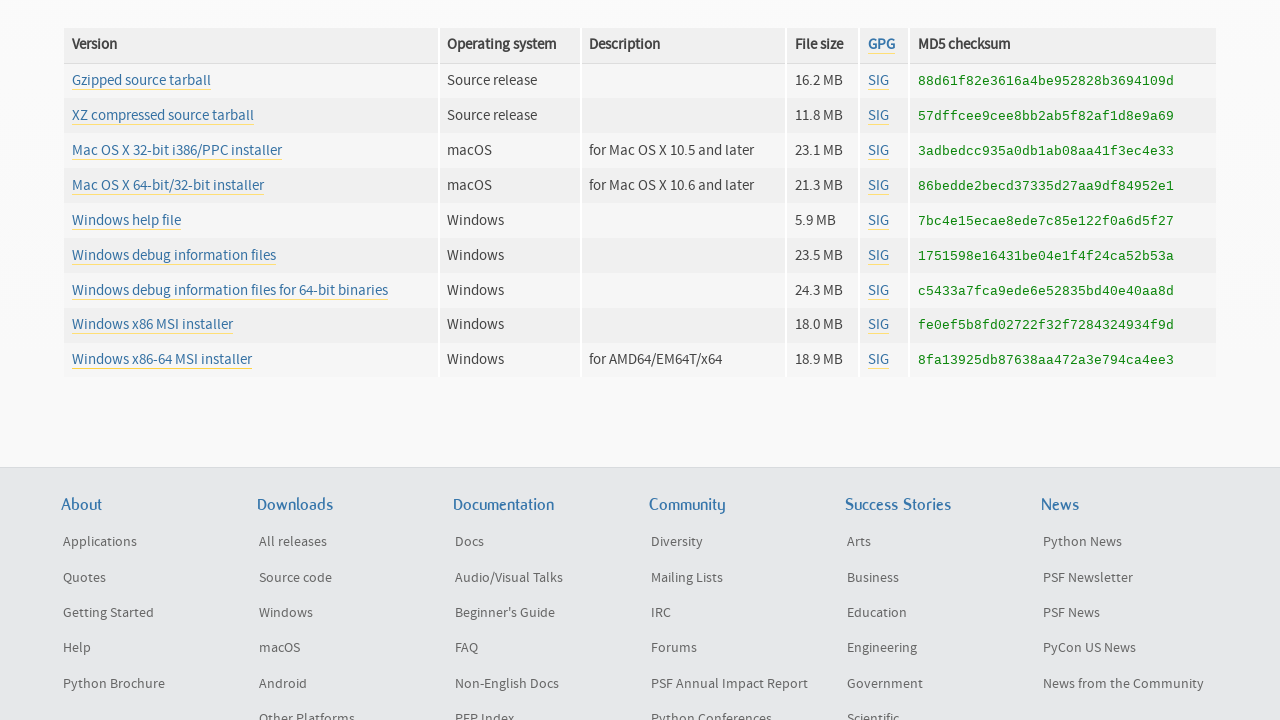

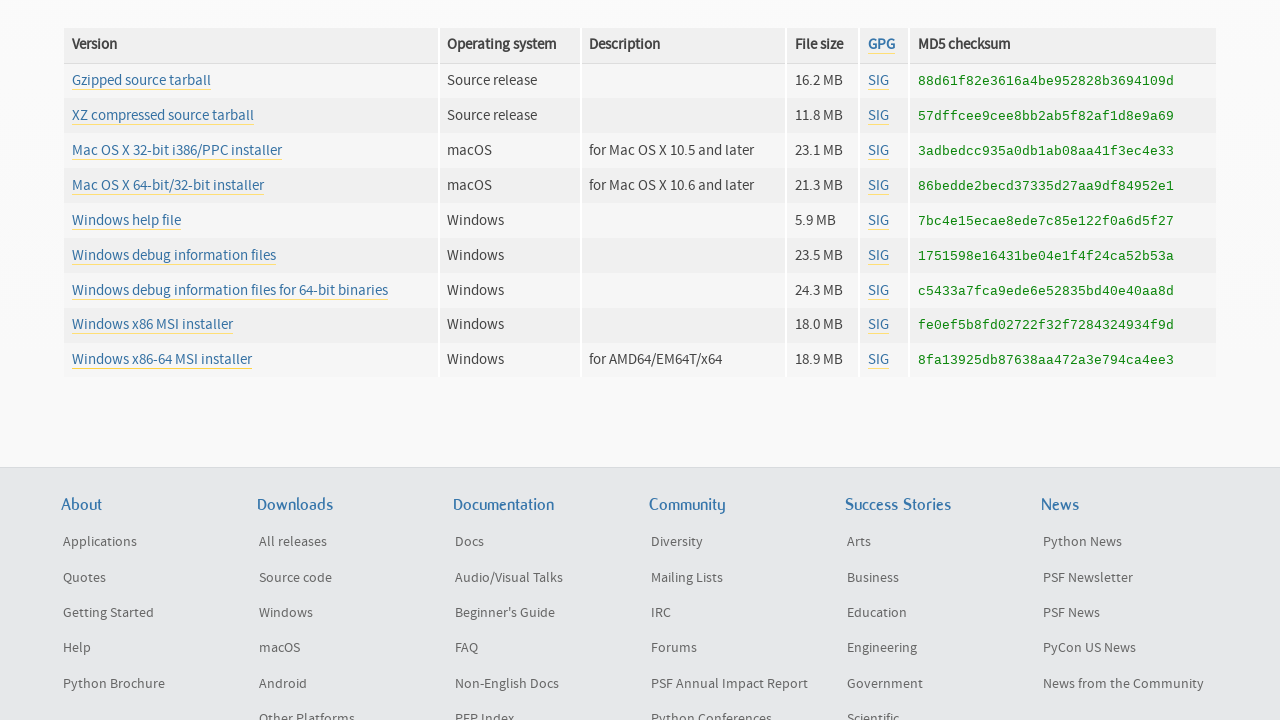